Tests registration form by filling in first name, last name, and email fields, then submitting the form and verifying the success message

Starting URL: http://suninjuly.github.io/registration1.html

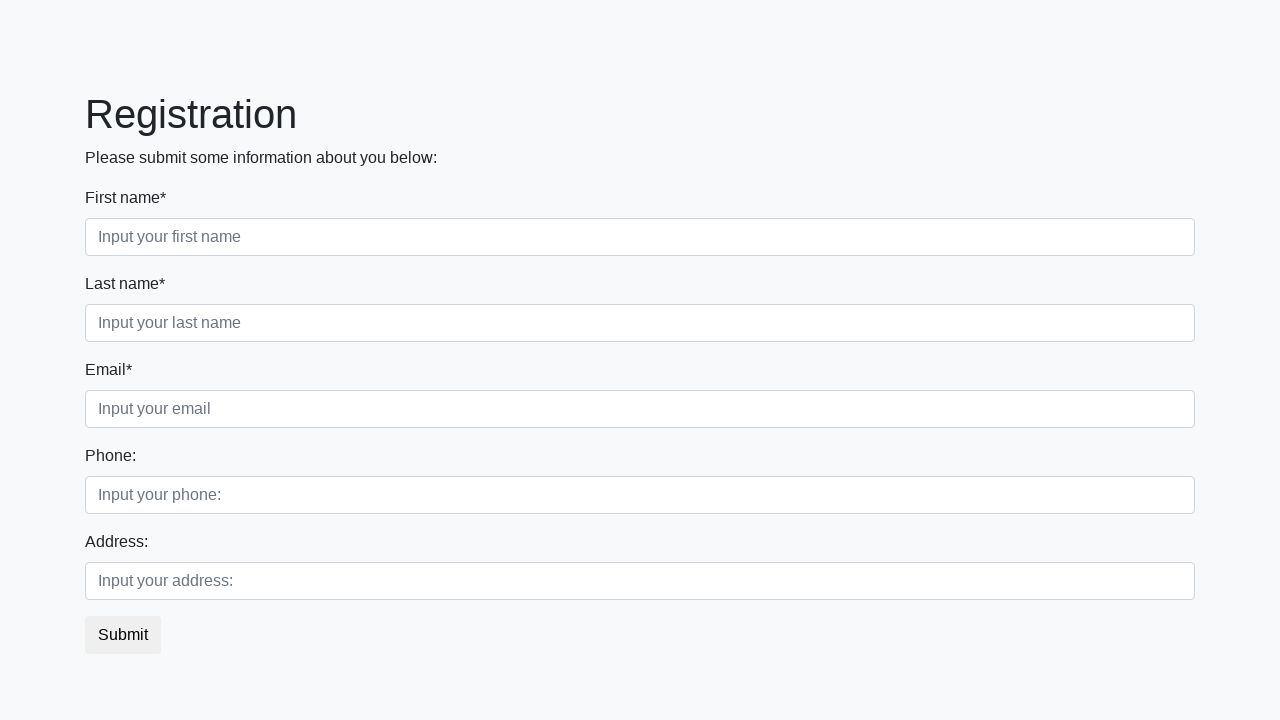

Navigated to registration form page
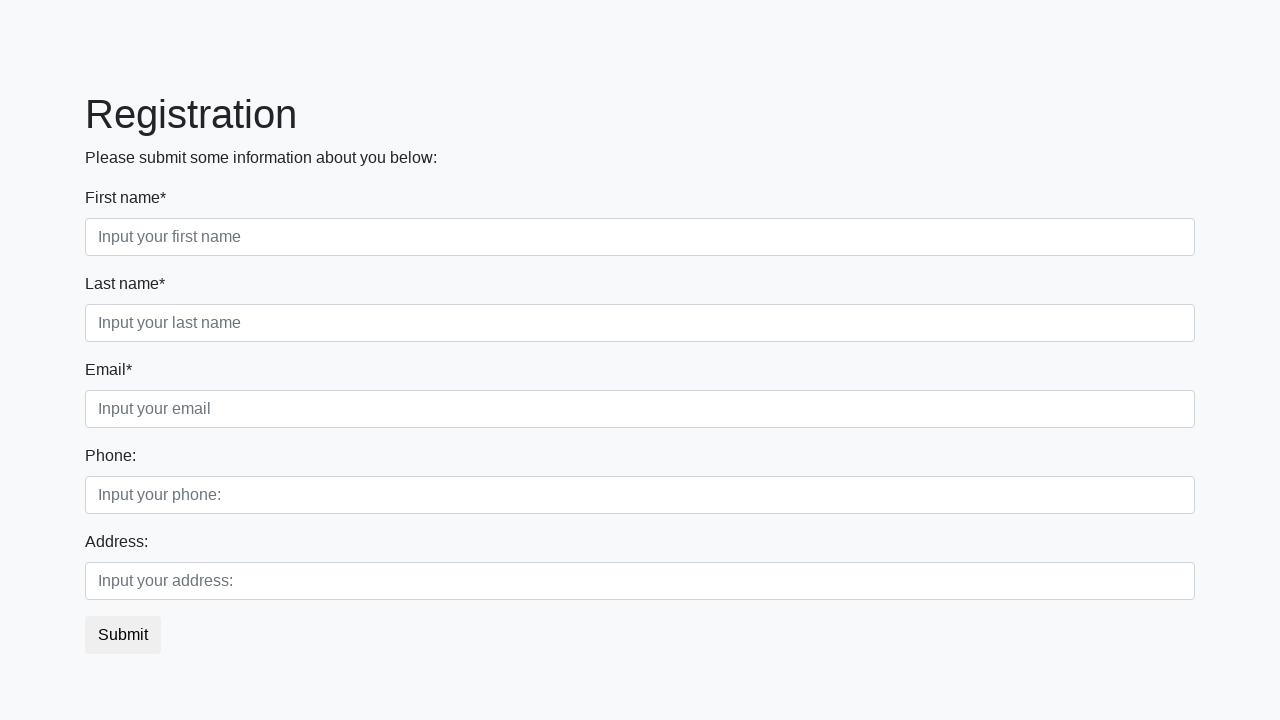

Filled first name field with 'Foma' on .first_block>.first_class>.first
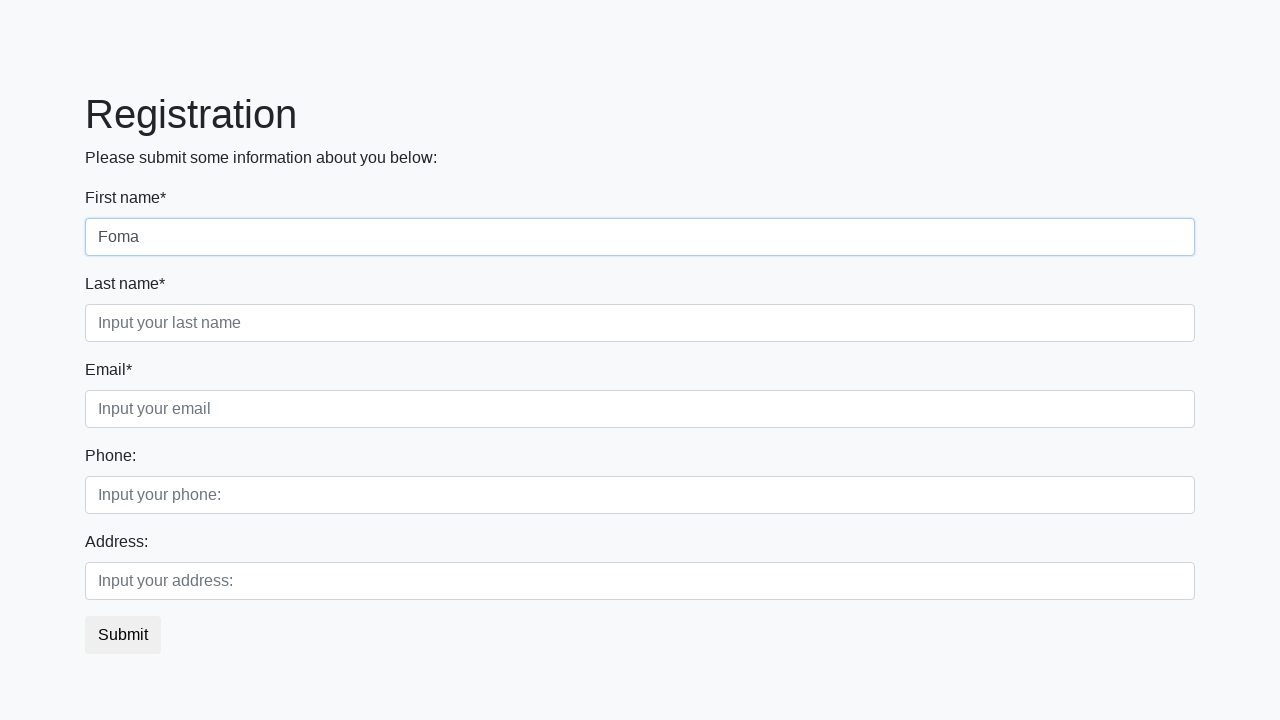

Filled last name field with 'Kinev' on .first_block>.second_class>.second
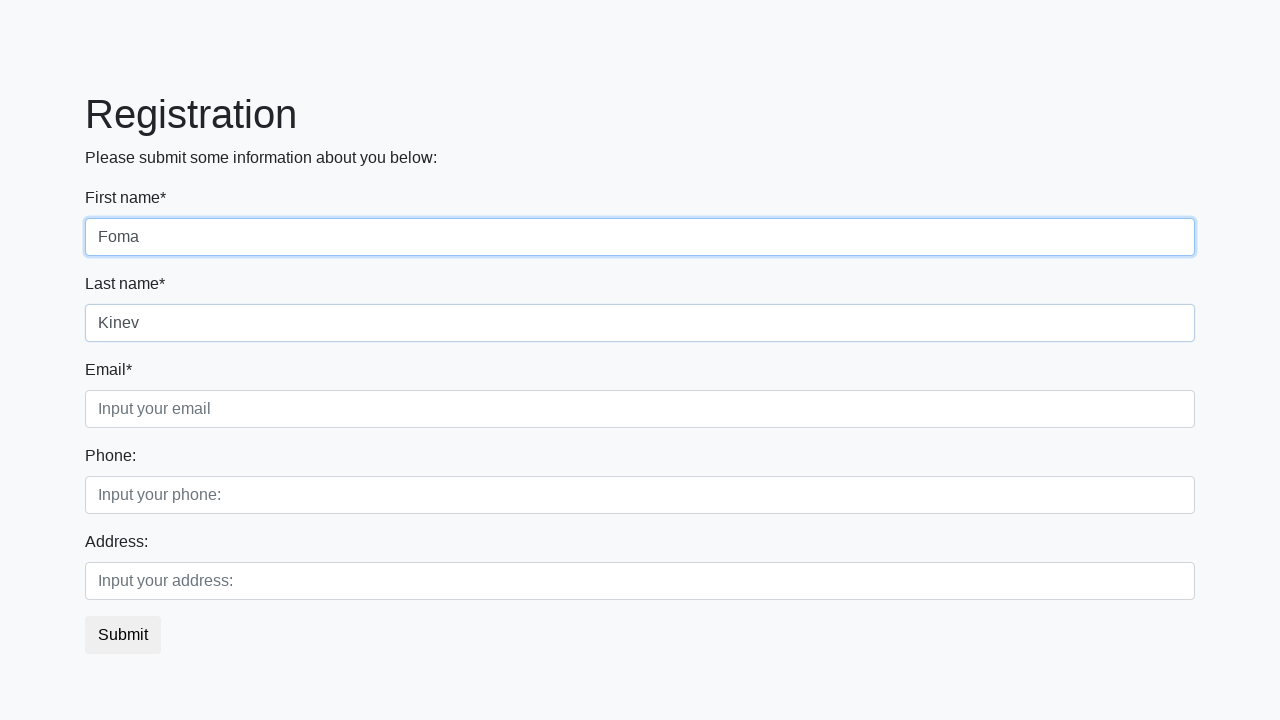

Filled email field with 'IHSP@gmail.com' on .first_block>.third_class>.third
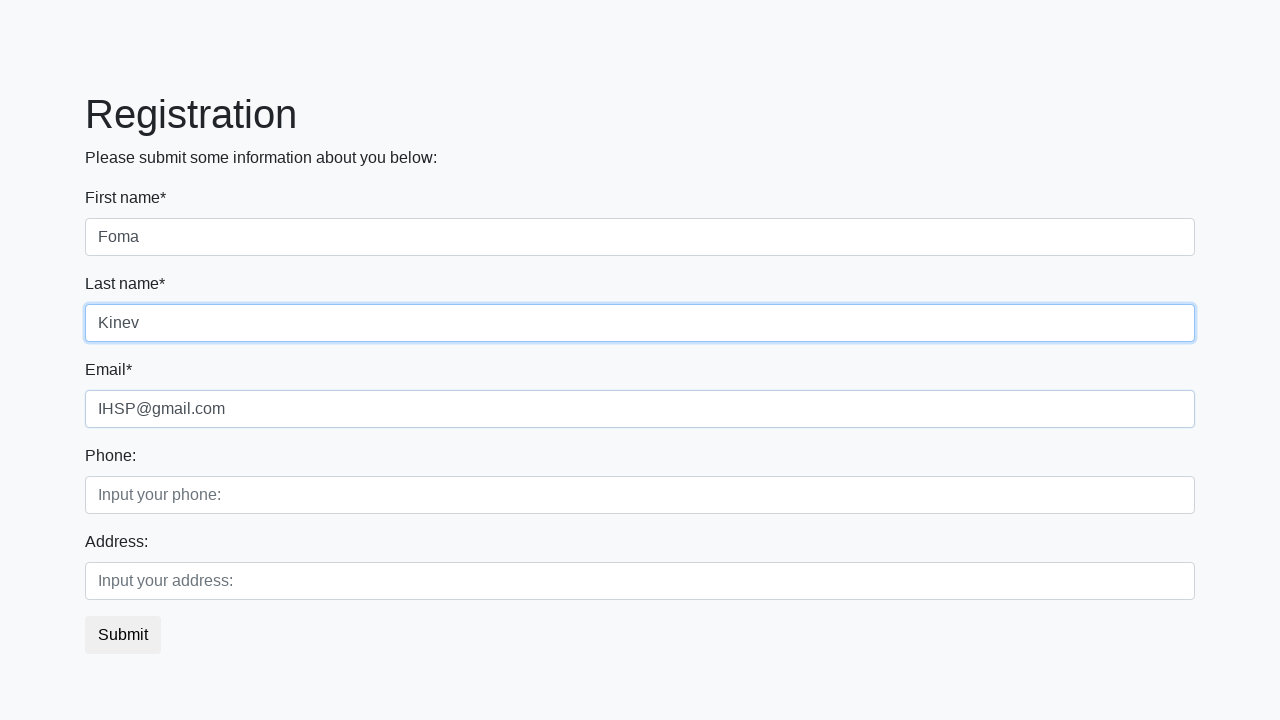

Clicked submit button to register at (123, 635) on button.btn
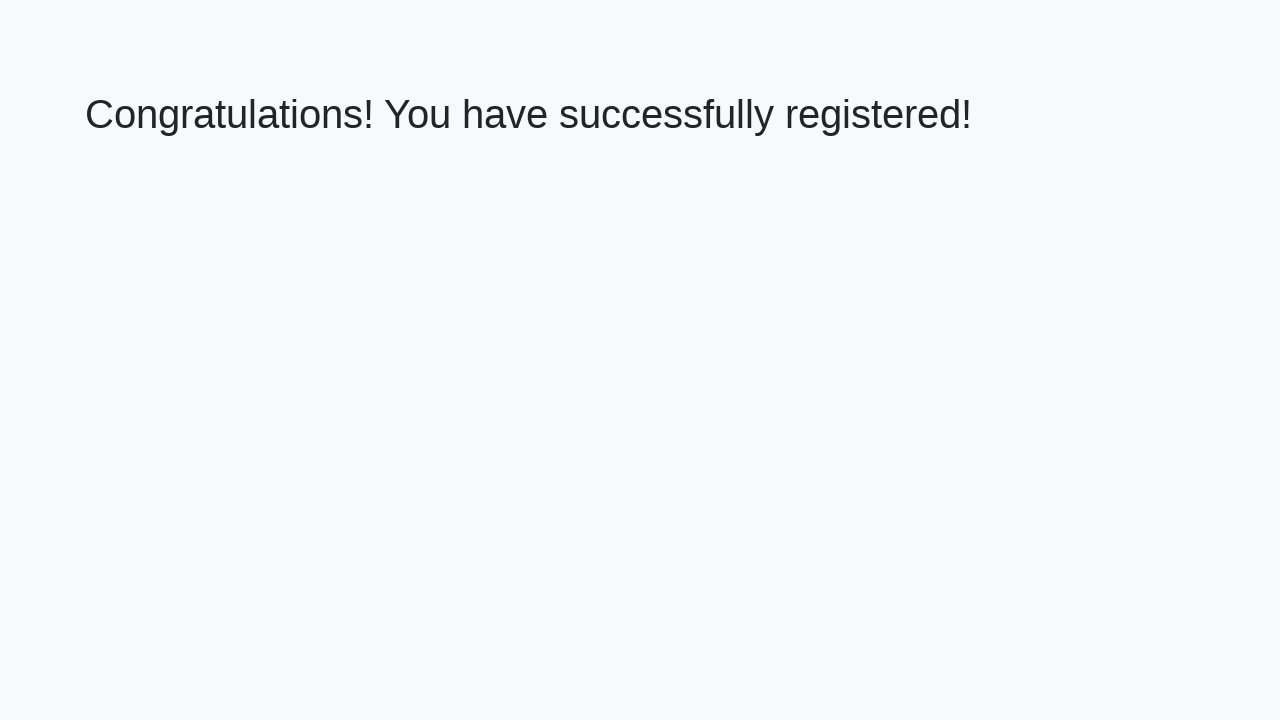

Success message appeared on page
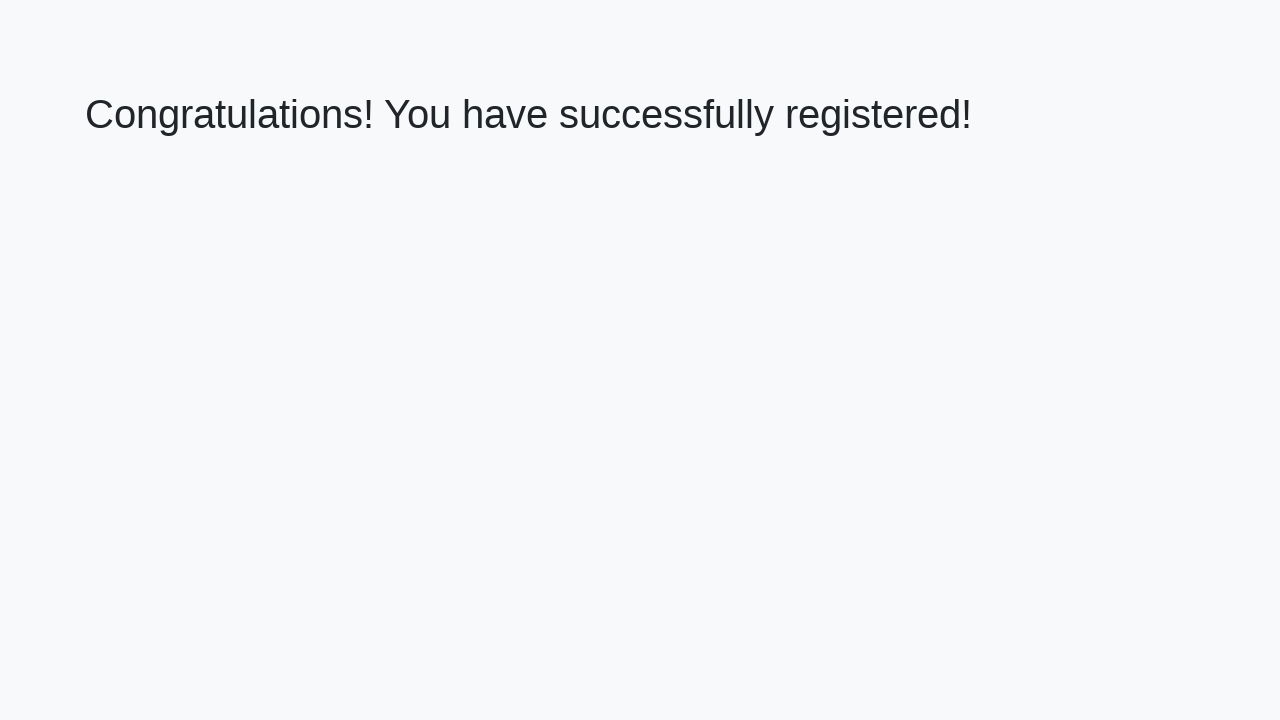

Retrieved success message text: 'Congratulations! You have successfully registered!'
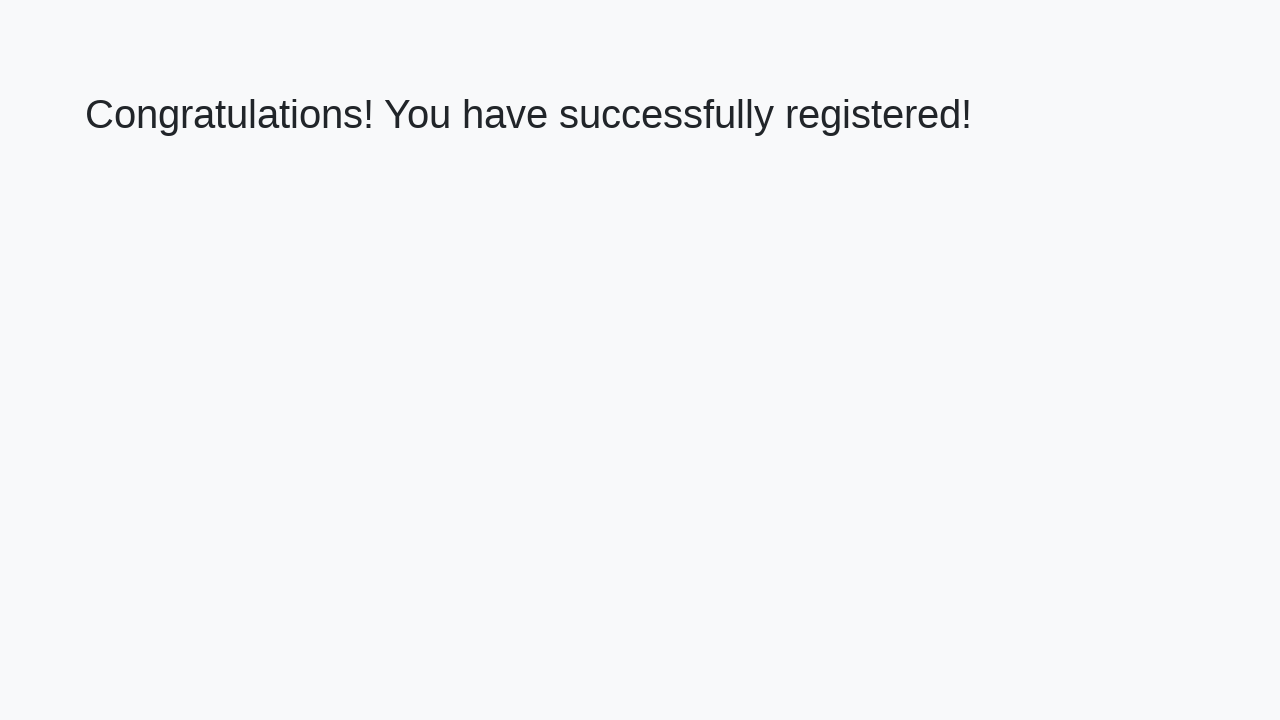

Verified success message matches expected text
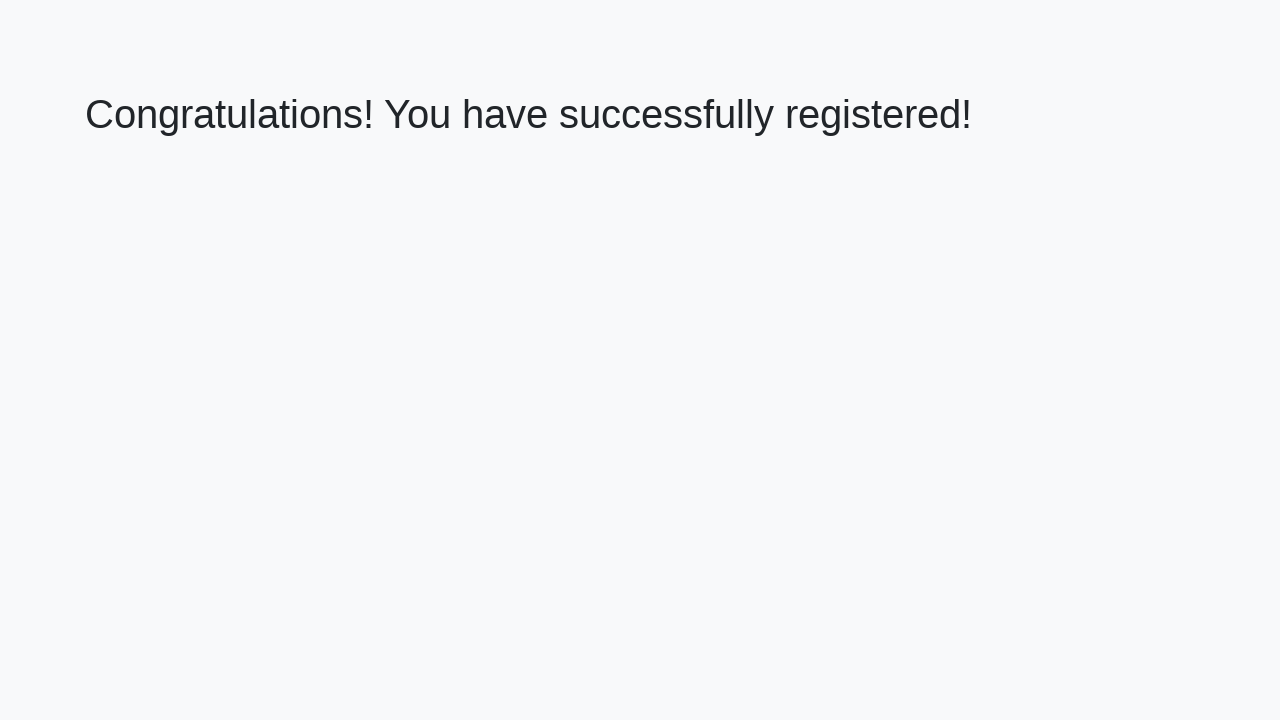

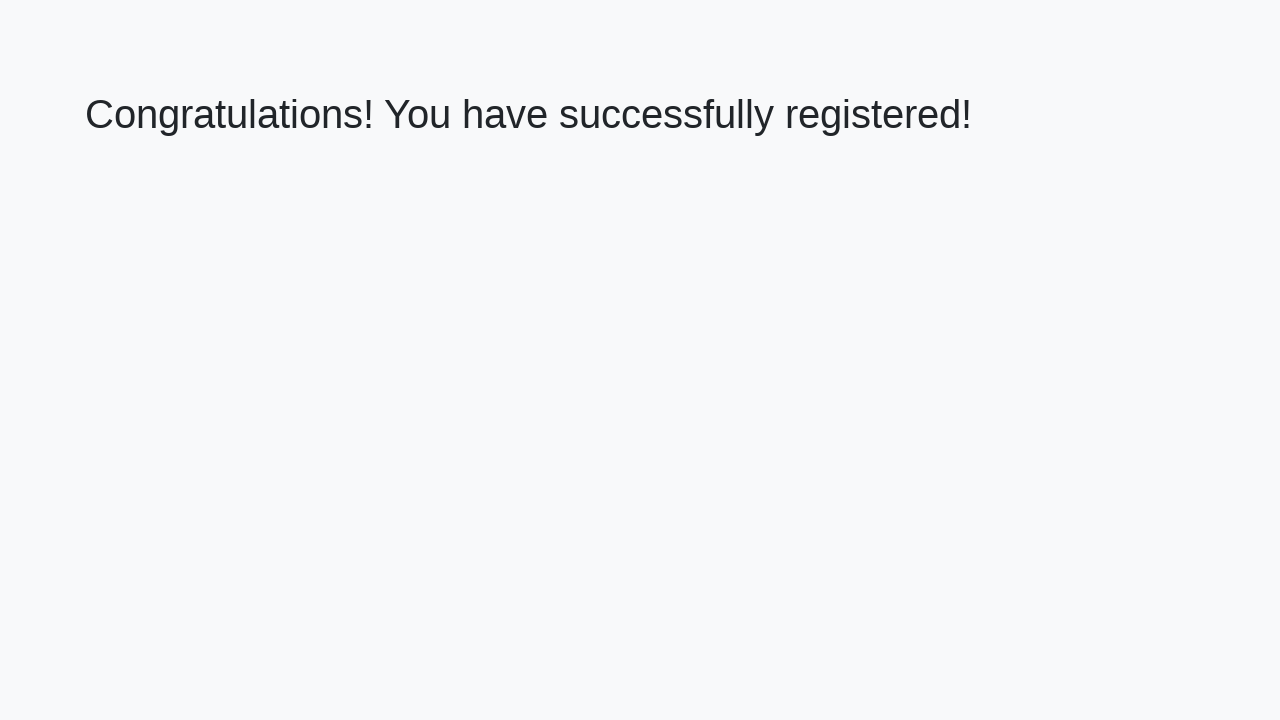